Tests hover menu functionality by opening a dropdown, hovering over Secondary Menu, clicking Secondary Action, and verifying that "Secondary Page" text appears

Starting URL: https://crossbrowsertesting.github.io/hover-menu.html

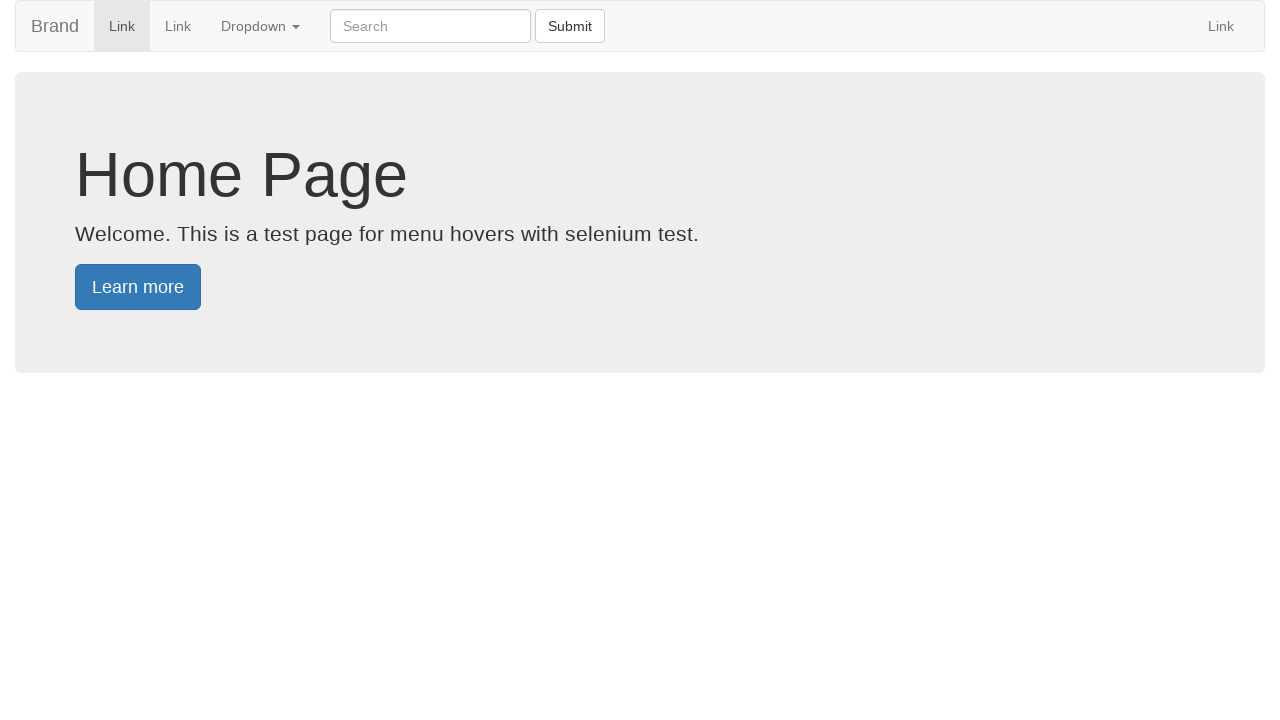

Clicked dropdown to open menu at (260, 26) on .dropdown
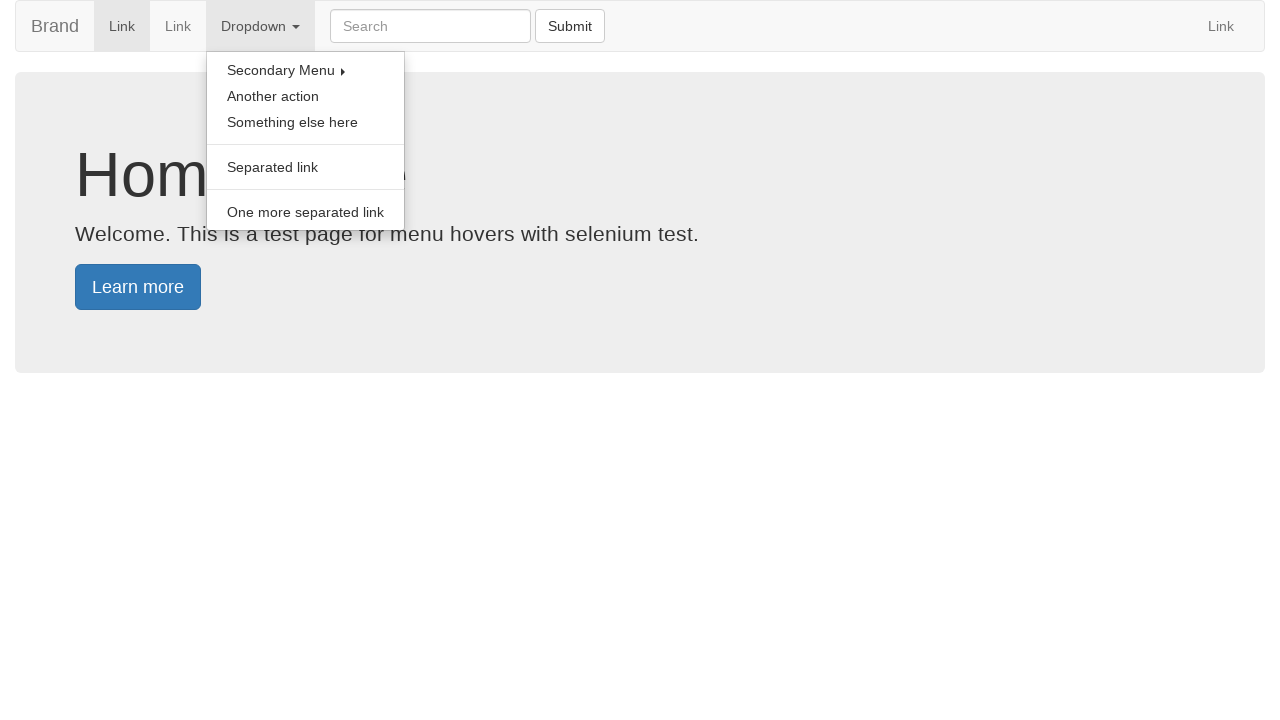

Hovered over Secondary Menu option at (306, 70) on a.dropdown-toggle:has-text('Secondary Menu')
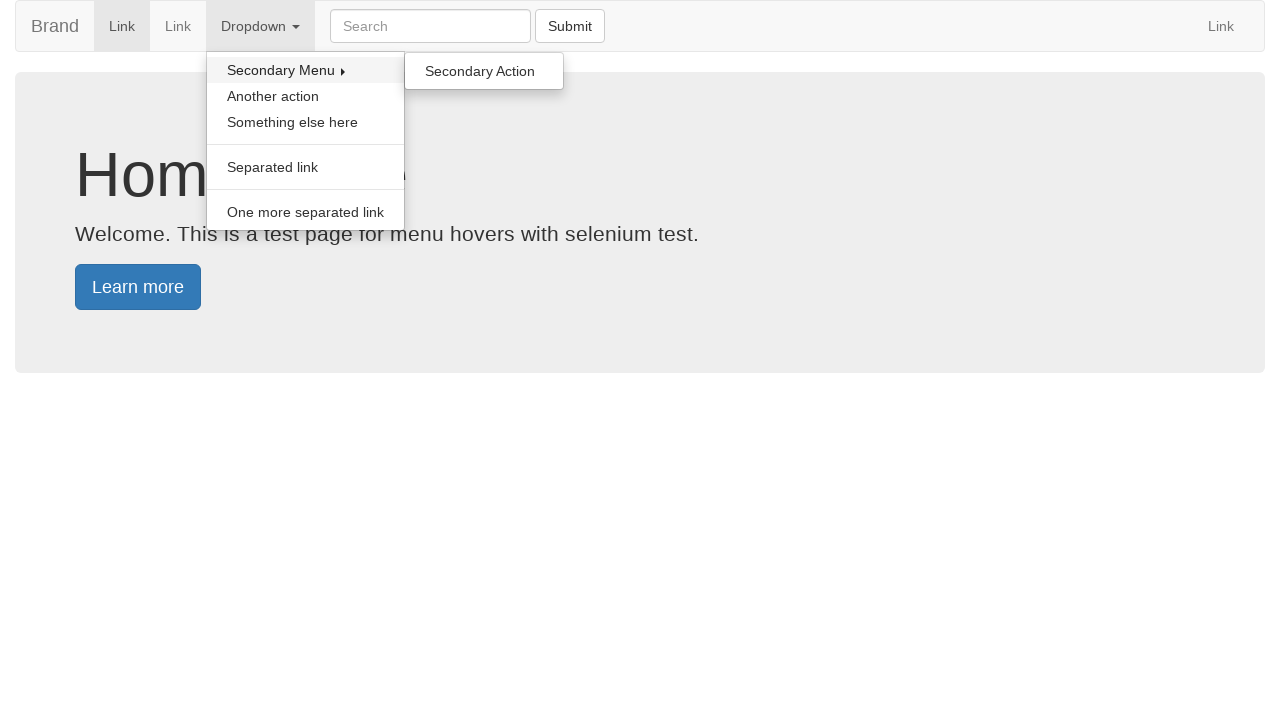

Clicked Secondary Action in dropdown menu at (484, 71) on ul.dropdown-menu.secondary
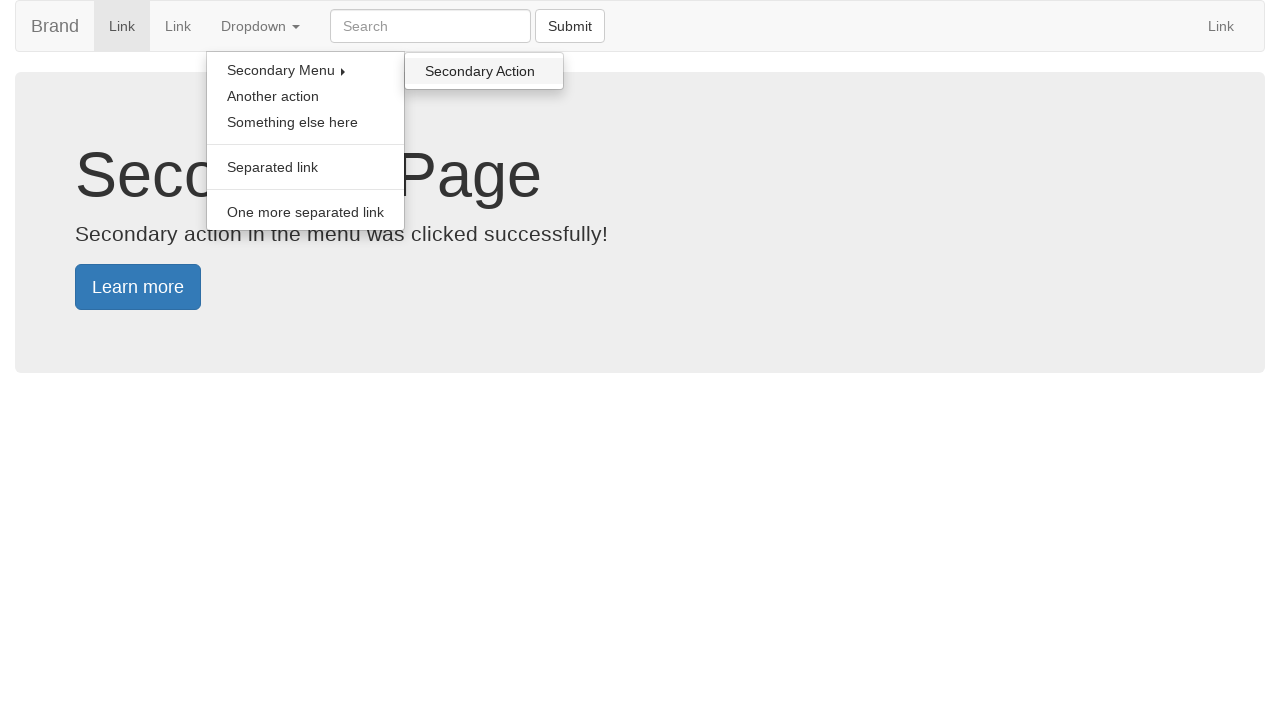

Verified 'Secondary Page' heading is displayed
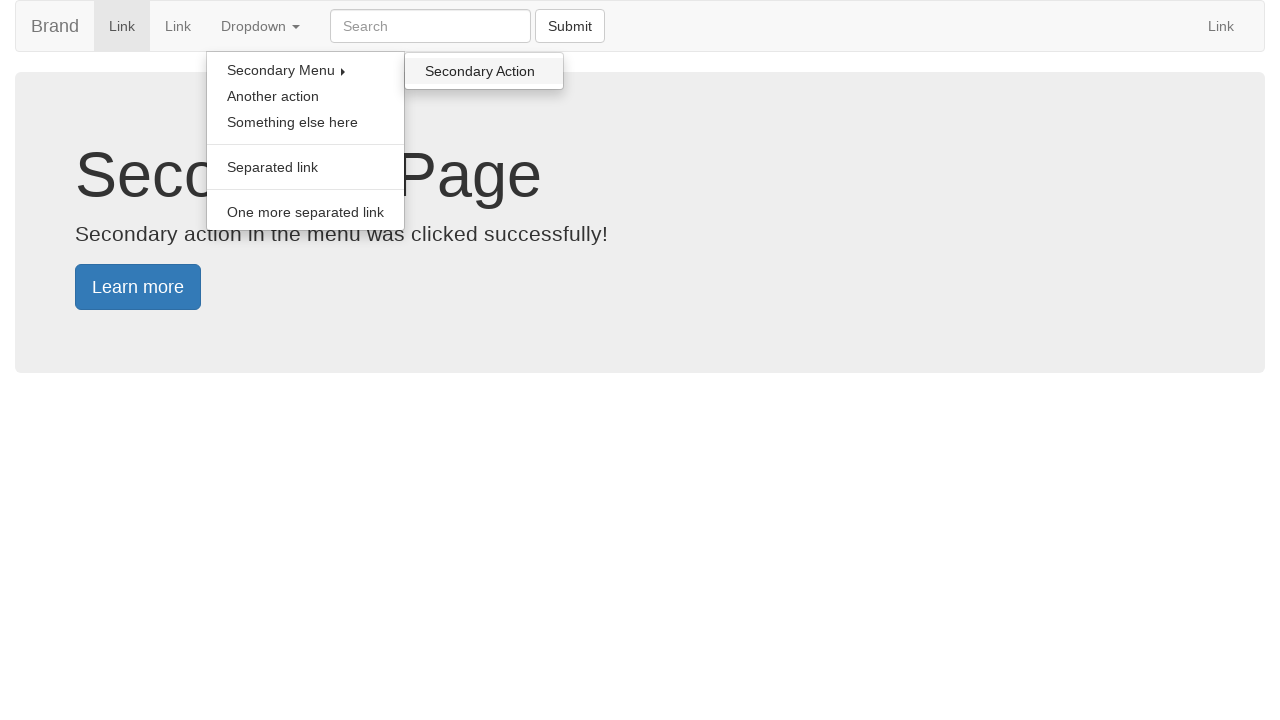

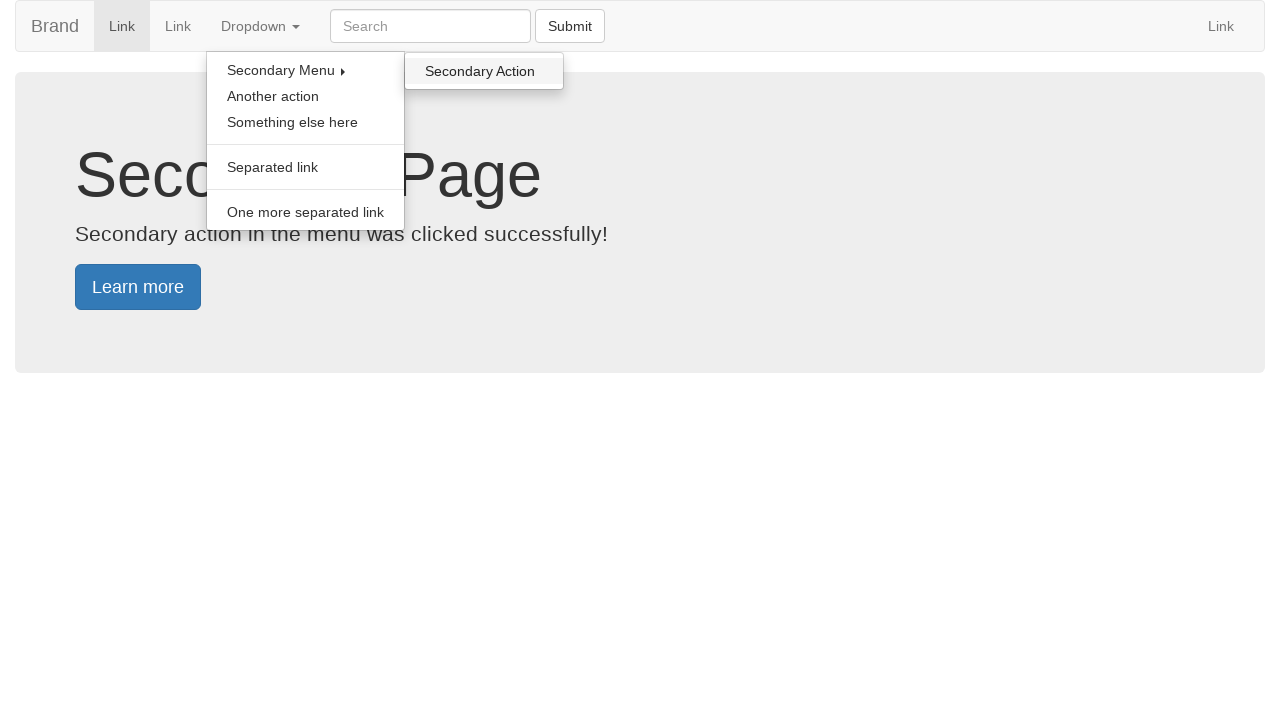